Tests a simple form submission by filling in first name, last name, city, and country fields, then clicking the submit button.

Starting URL: http://suninjuly.github.io/simple_form_find_task.html

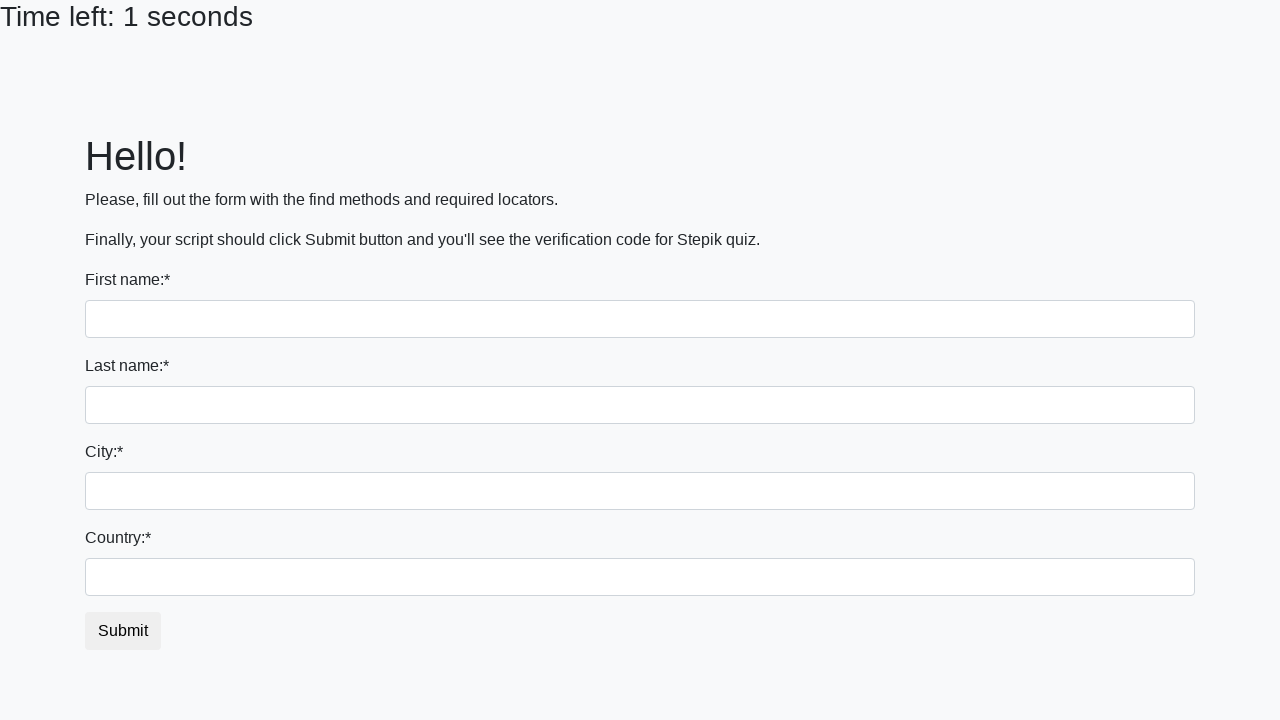

Filled first name field with 'Ivan' on input[name='first_name']
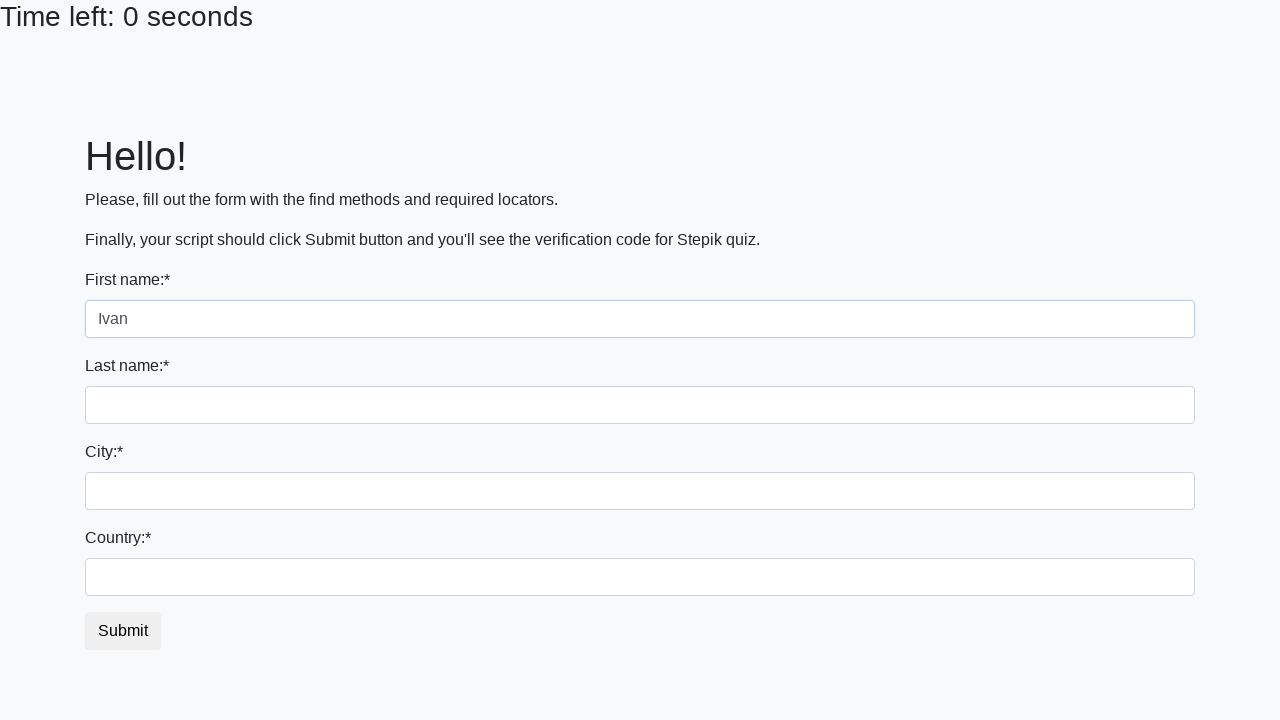

Filled last name field with 'Petrov' on input[name='last_name']
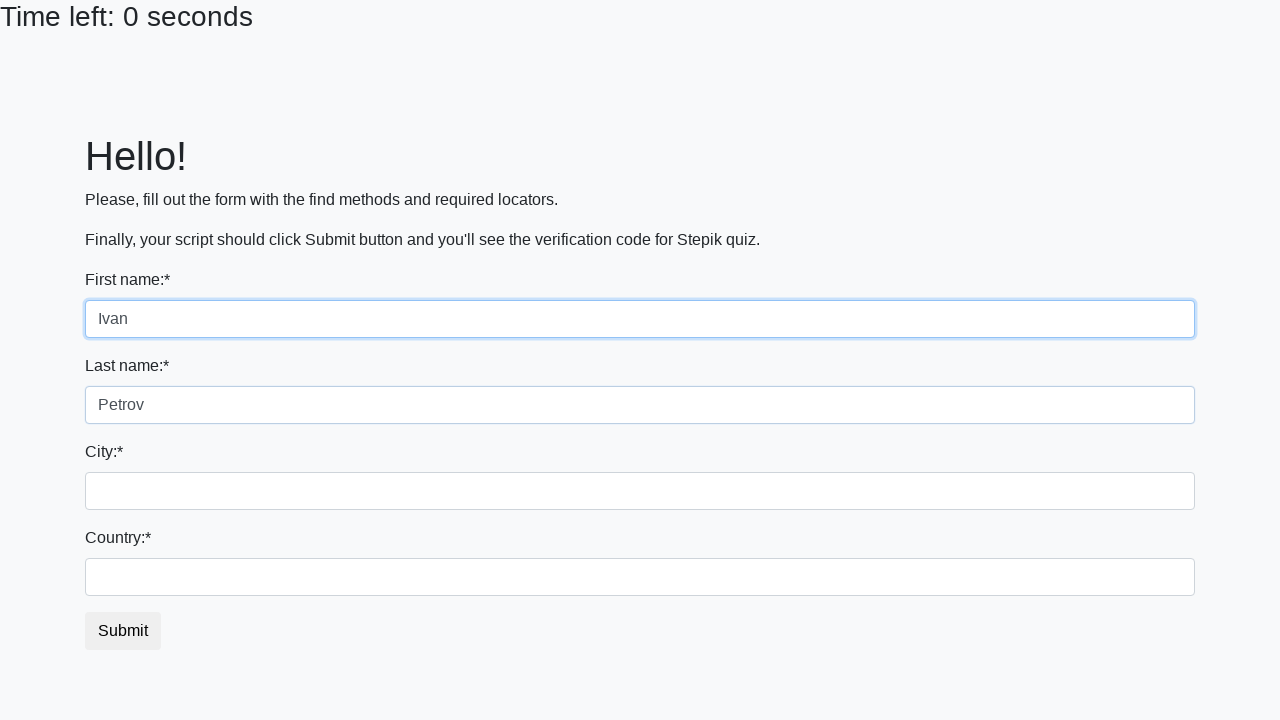

Filled city field with 'Smolensk' on .city
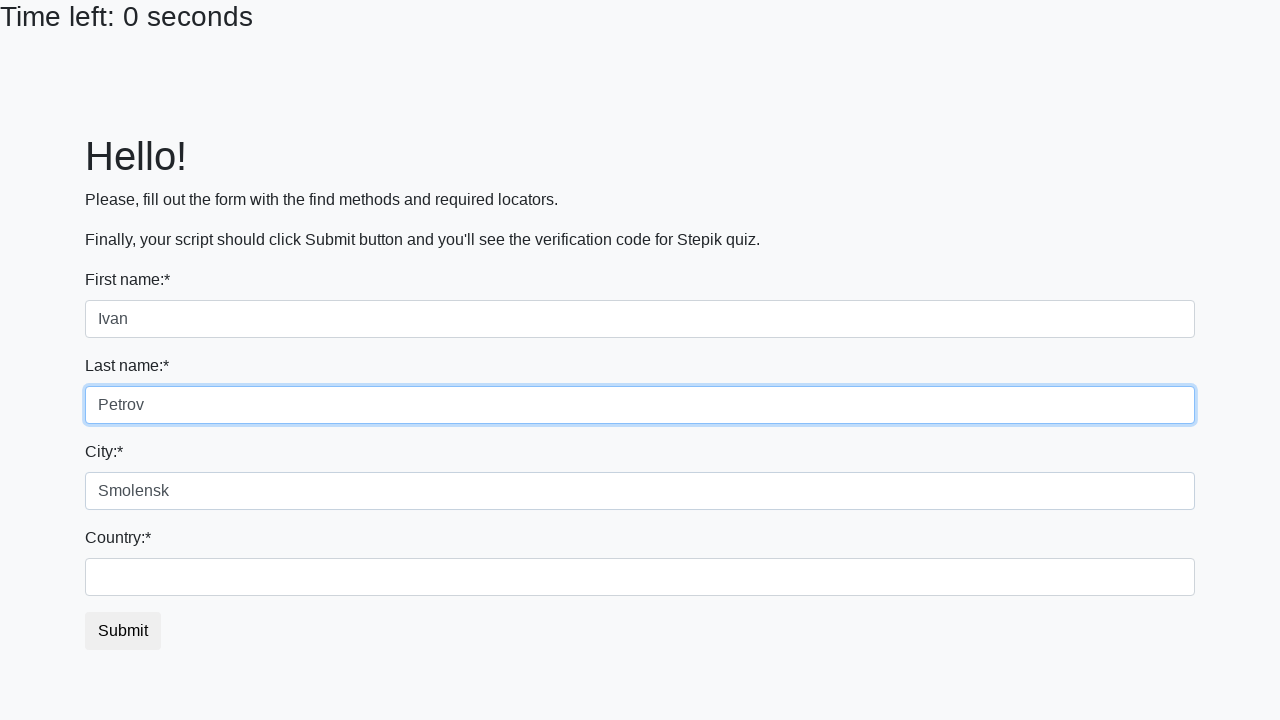

Filled country field with 'Russia' on #country
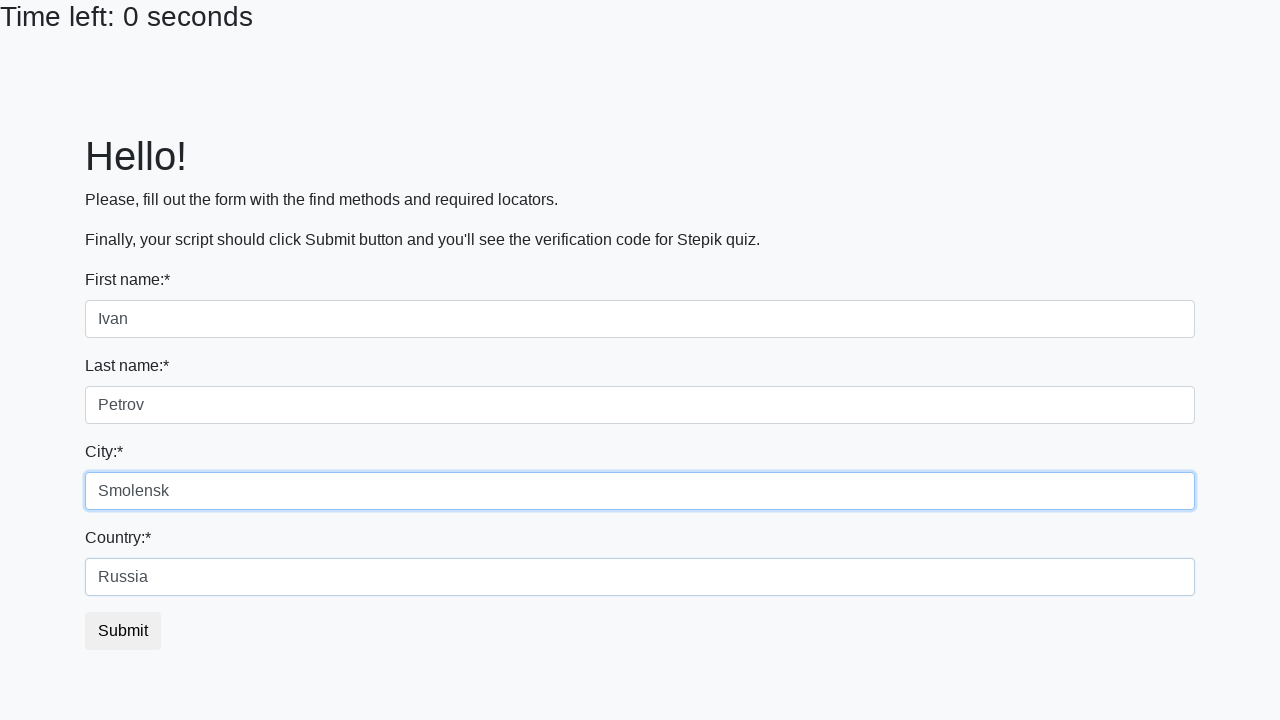

Clicked submit button to submit form at (123, 631) on button.btn
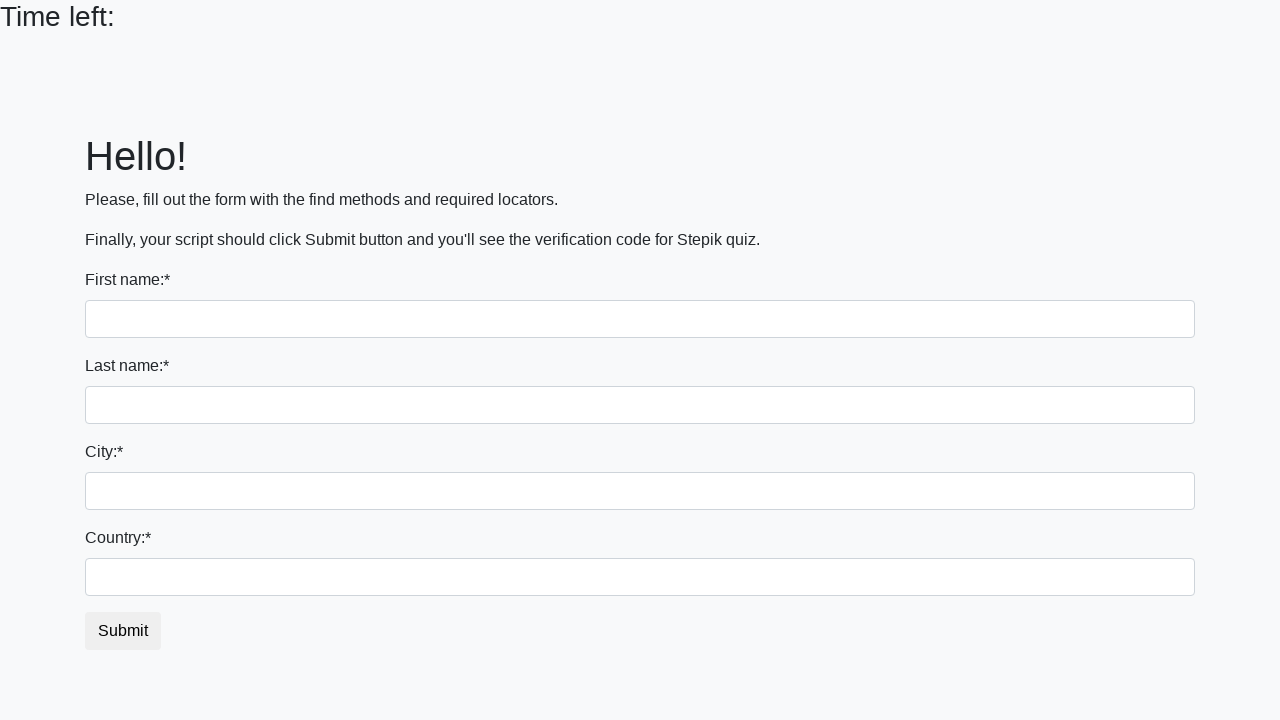

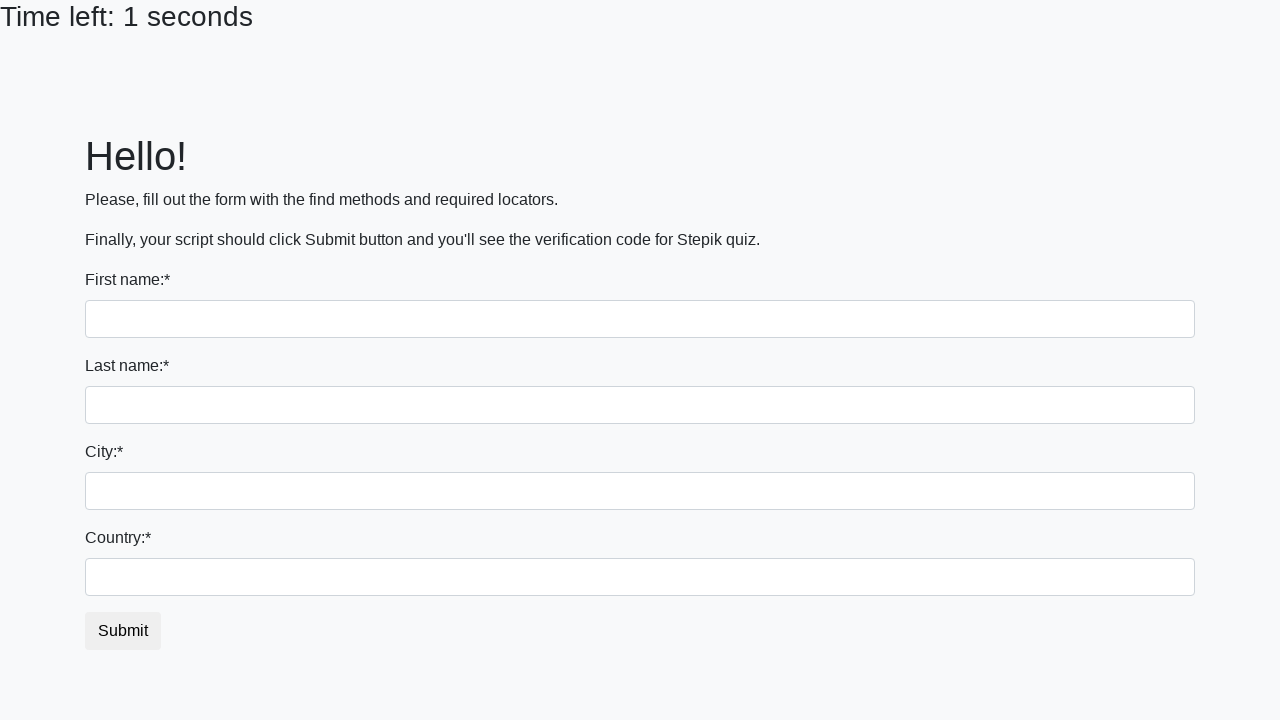